Tests various WebDriver element state methods (isDisplayed, isEnabled, isSelected) on a practice automation website by checking element visibility, enabled state, and clicking on buttons and radio buttons

Starting URL: https://testautomationpractice.blogspot.com/

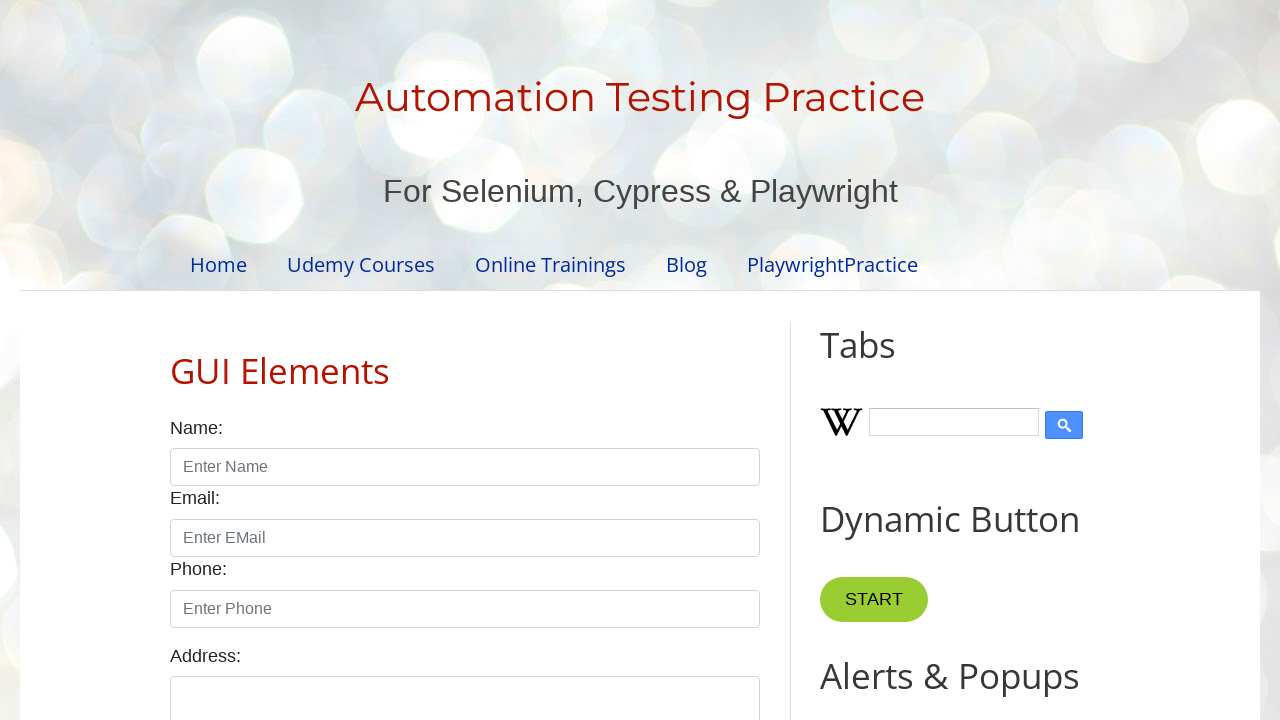

Checked if button in HTML5 div[1] is visible
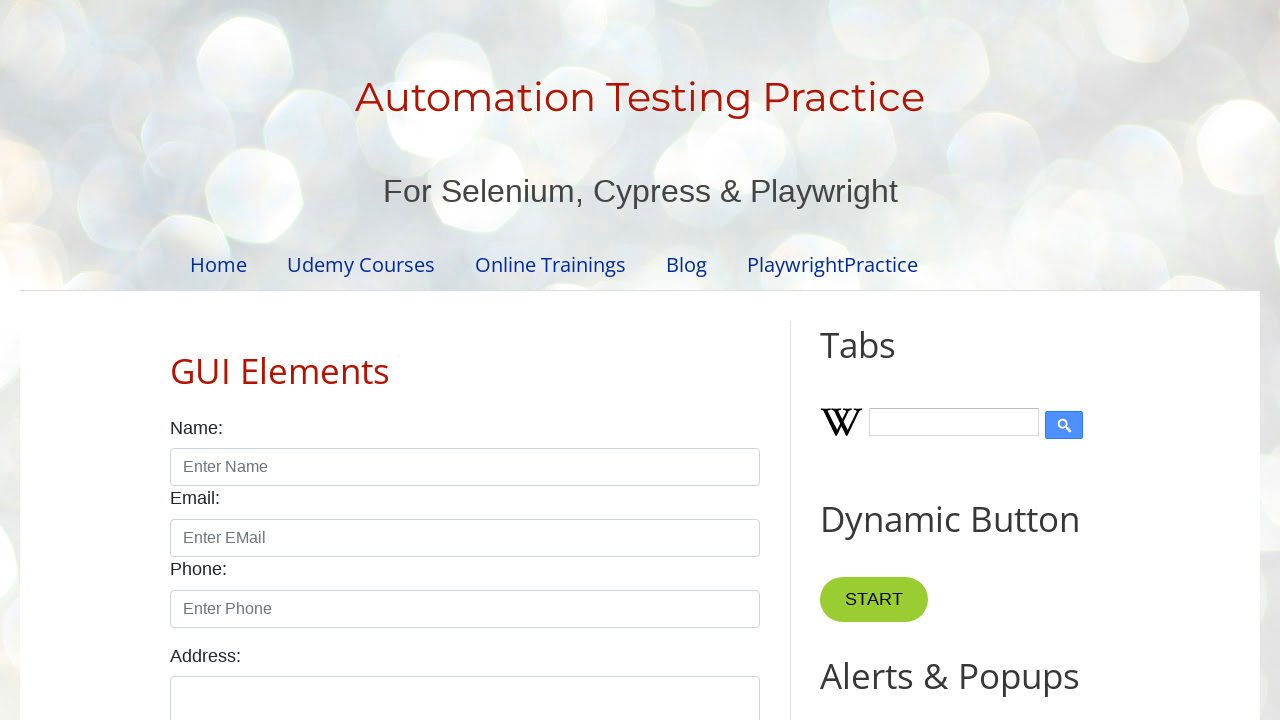

Checked if name input field is enabled
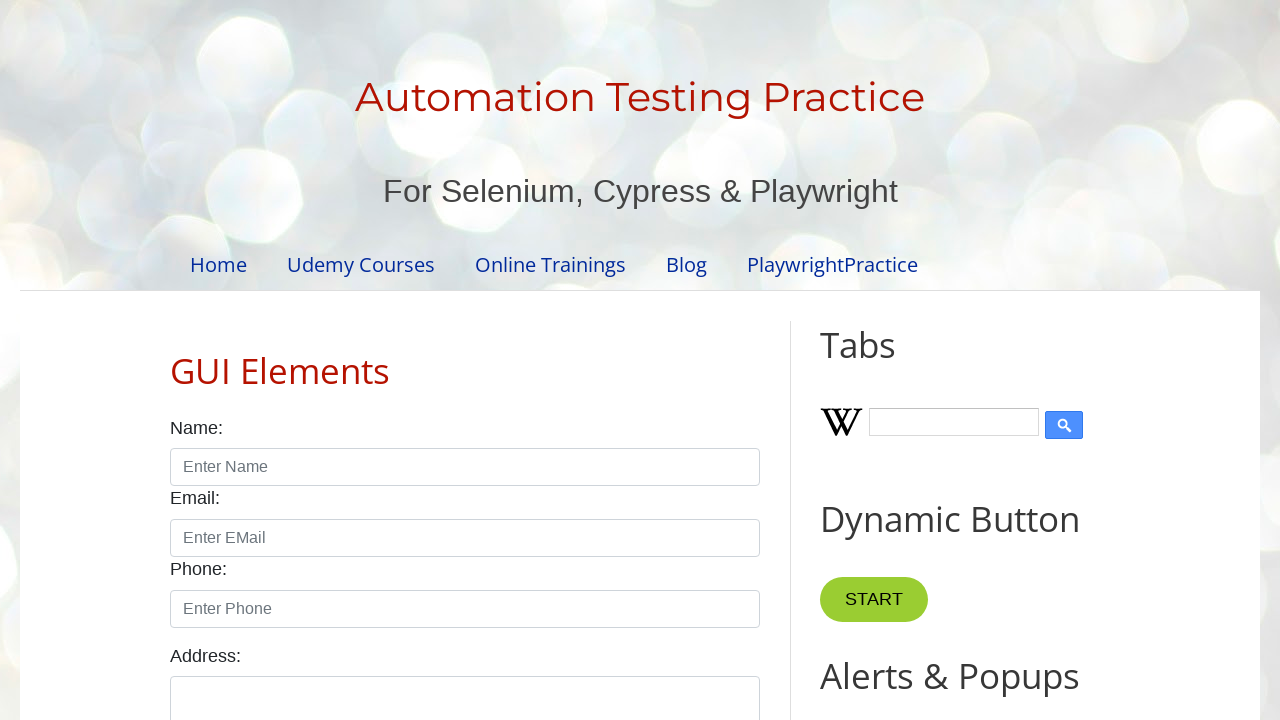

Checked if button in post body div[8] is enabled before click
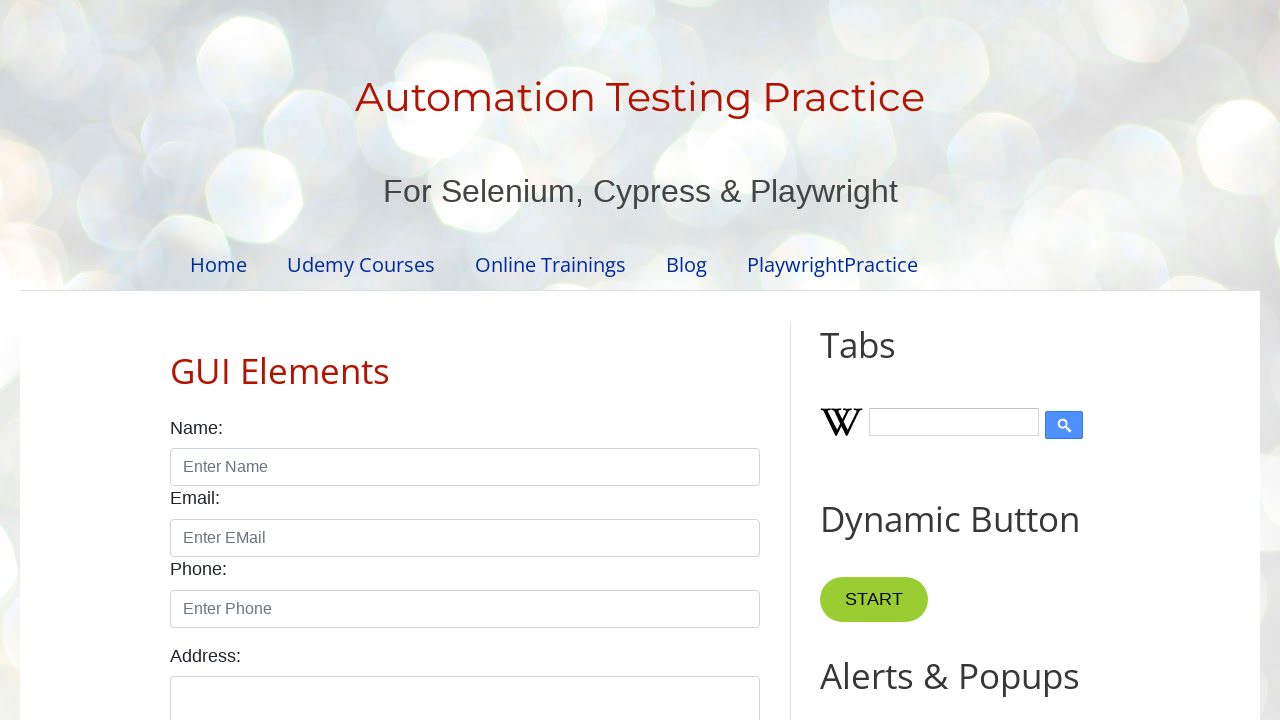

Clicked button in post body div[8] at (596, 360) on xpath=//*[@id='post-body-1307673142697428135']/div[8]/button
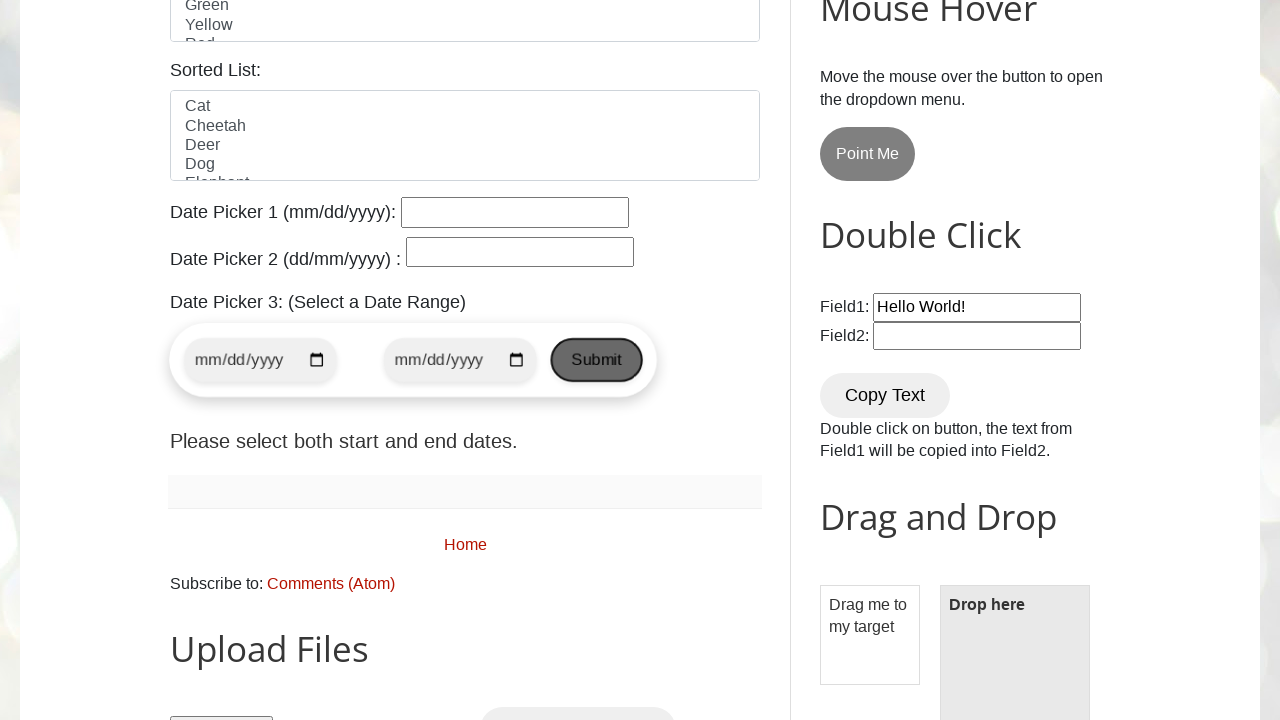

Checked if button in post body div[8] is enabled after click
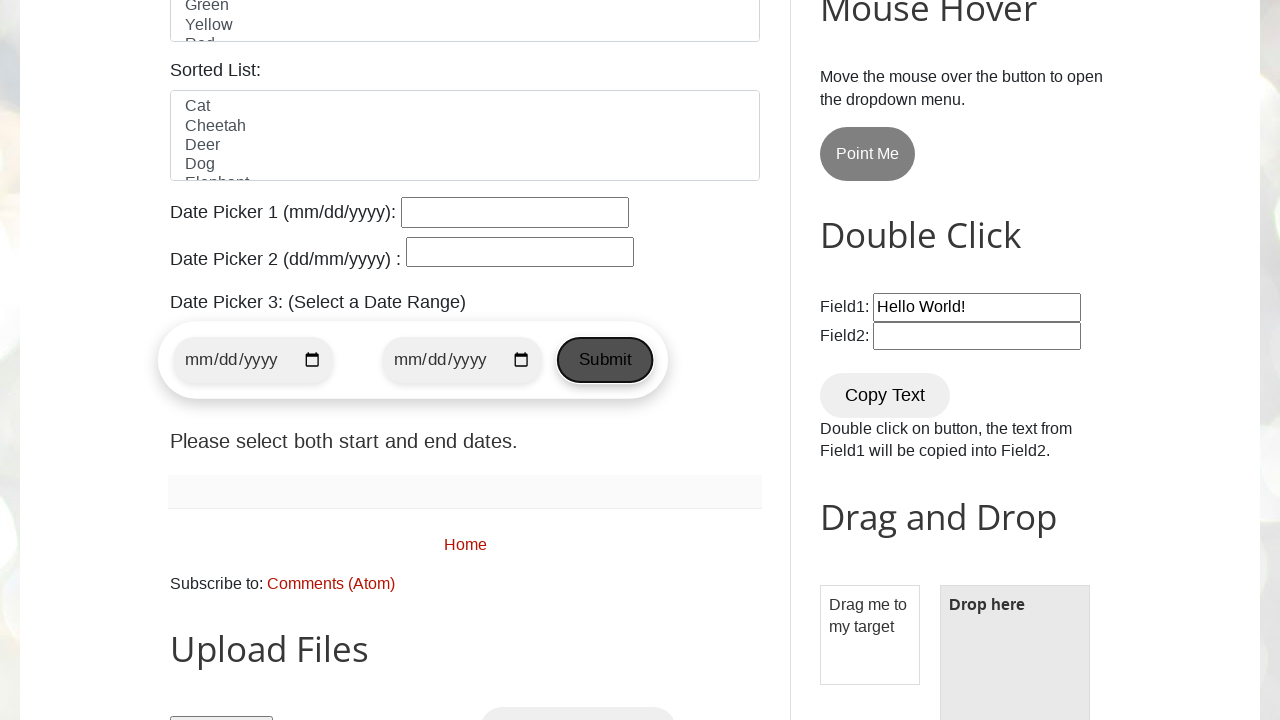

Checked if male radio button is selected before click
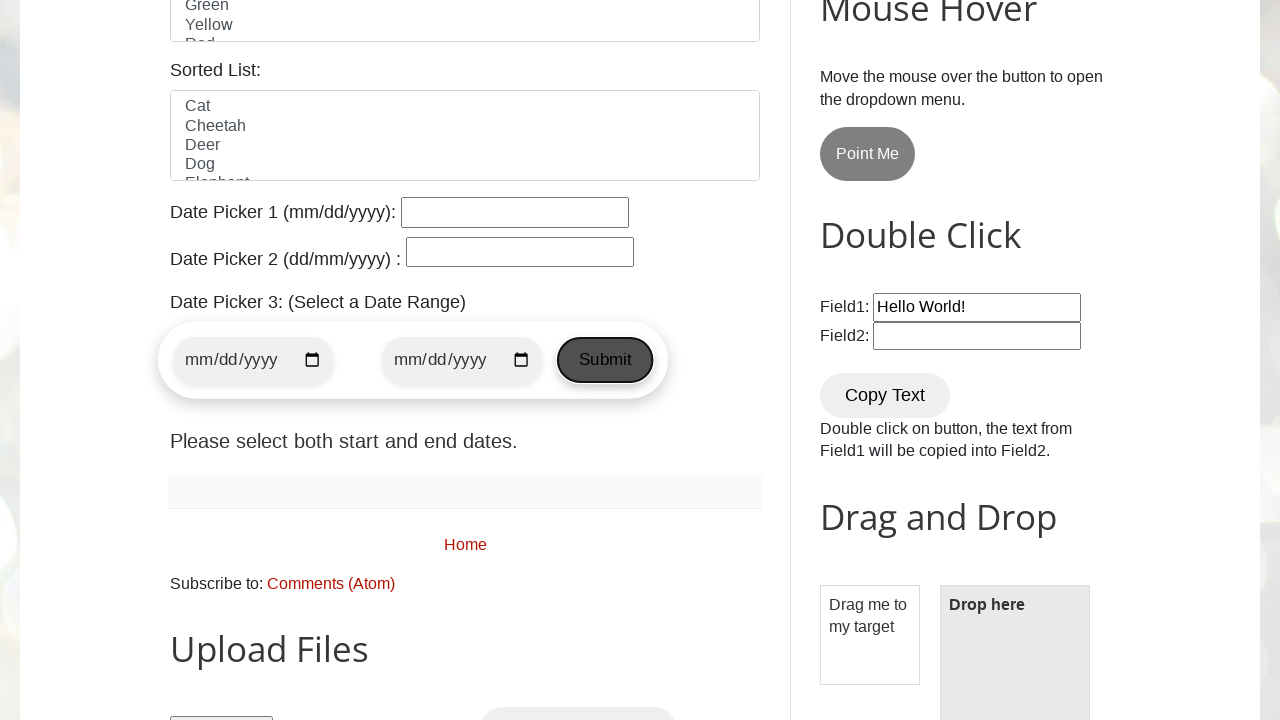

Clicked male radio button at (176, 360) on #male
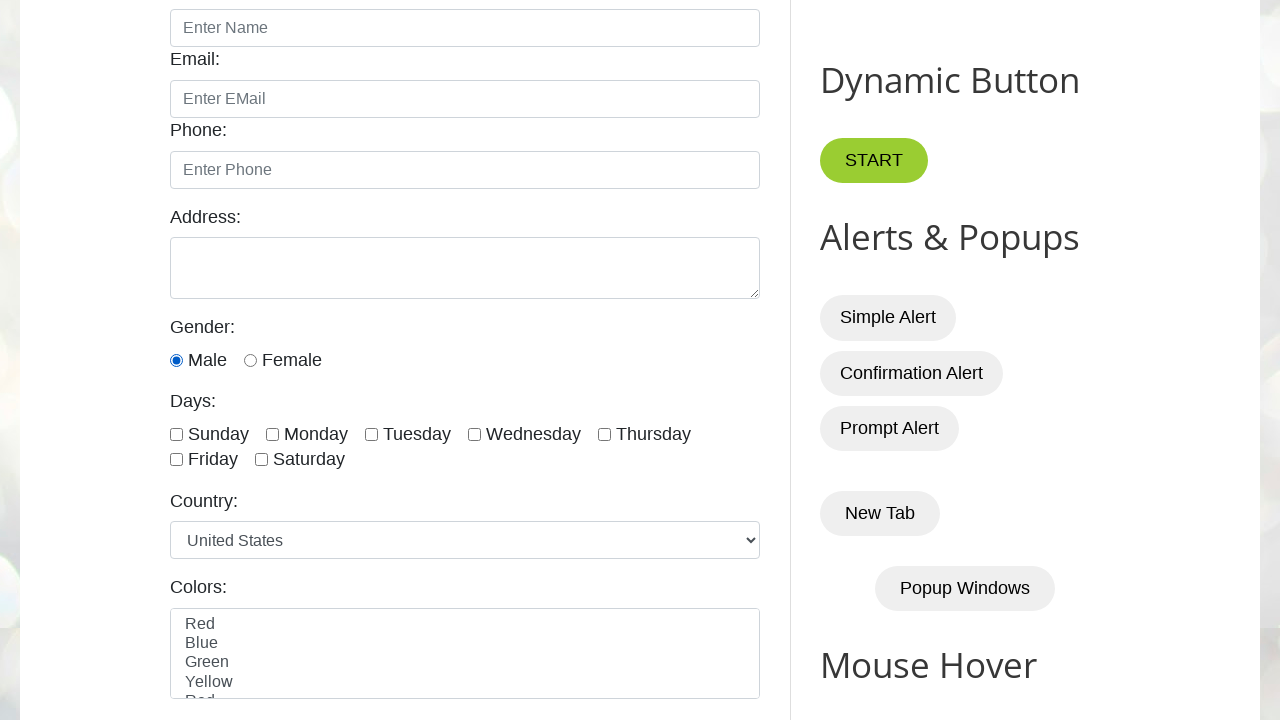

Checked if male radio button is selected after click
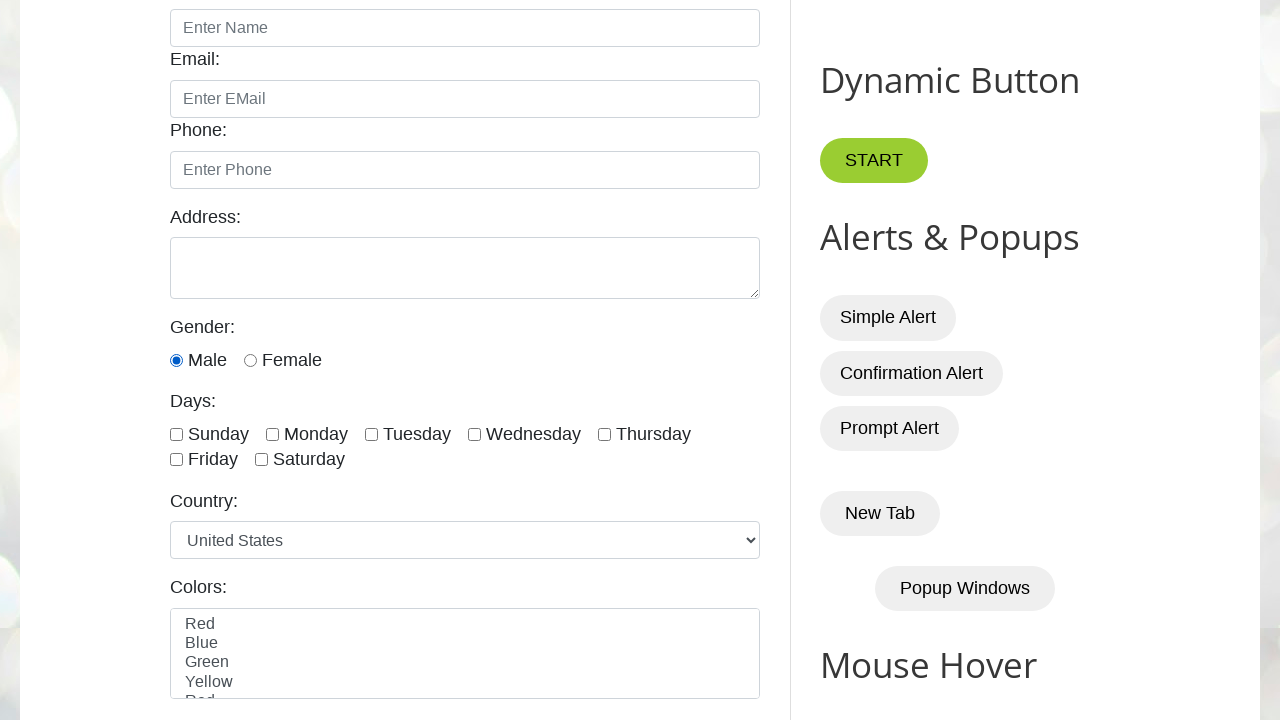

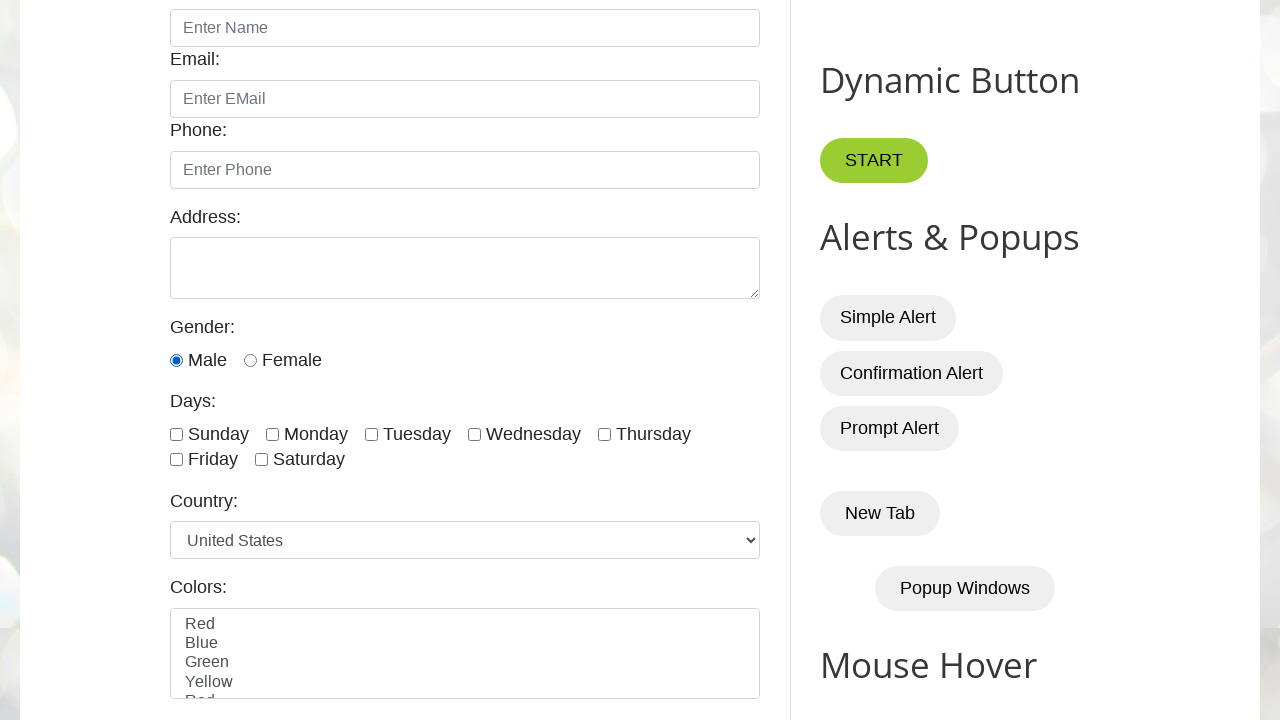